Tests the search functionality on Python.org by entering a search query "getting started with python" and submitting the search form.

Starting URL: https://www.python.org

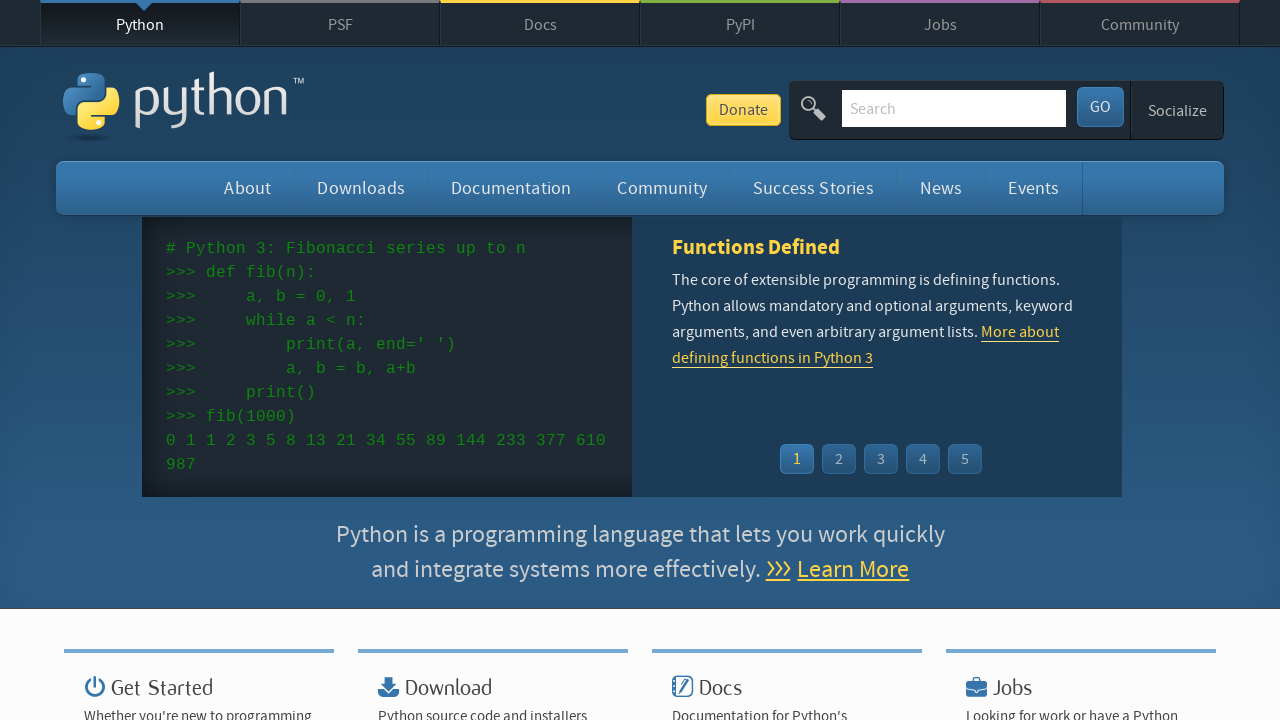

Cleared the search bar on input[name='q']
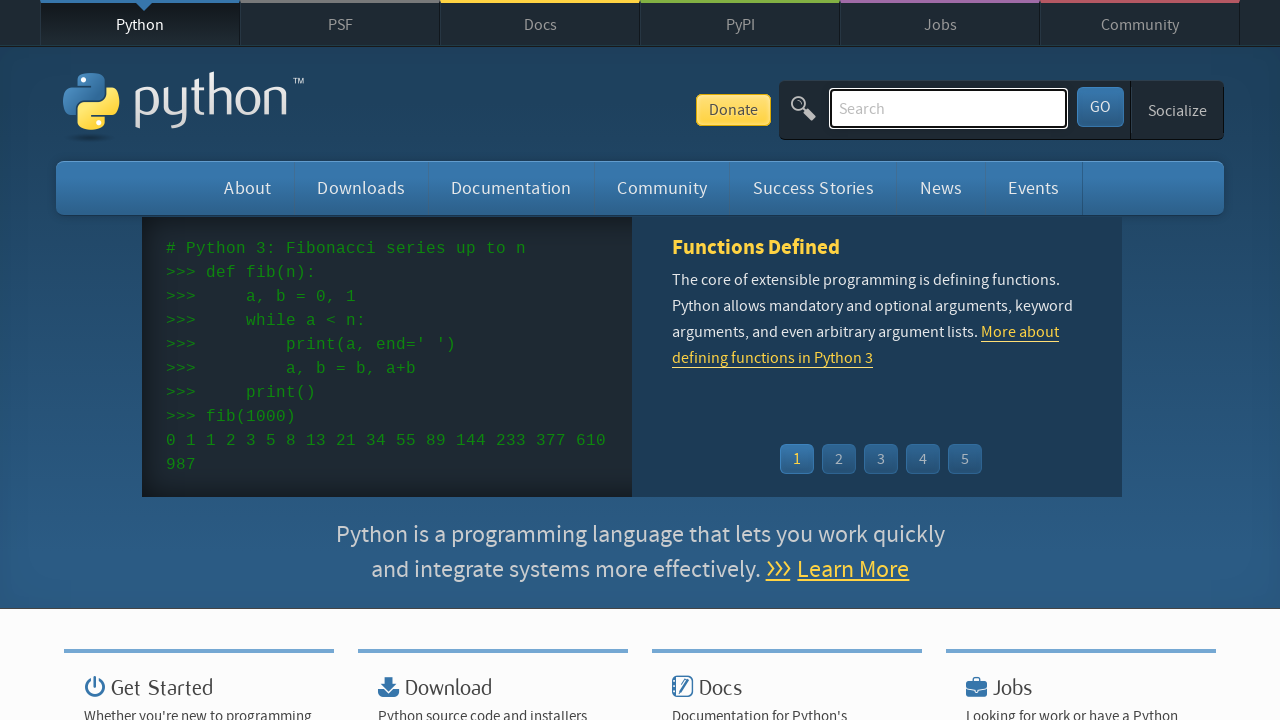

Entered search query 'getting started with python' into search field on input[name='q']
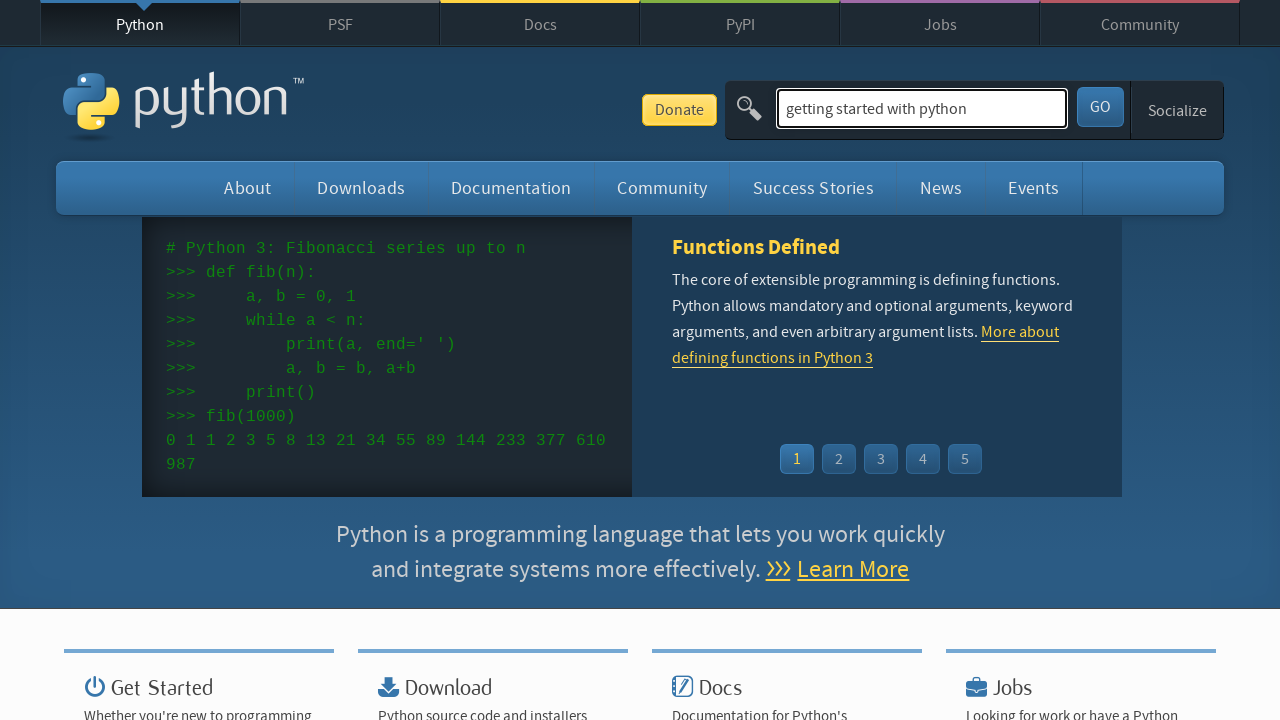

Pressed Enter to submit the search form on input[name='q']
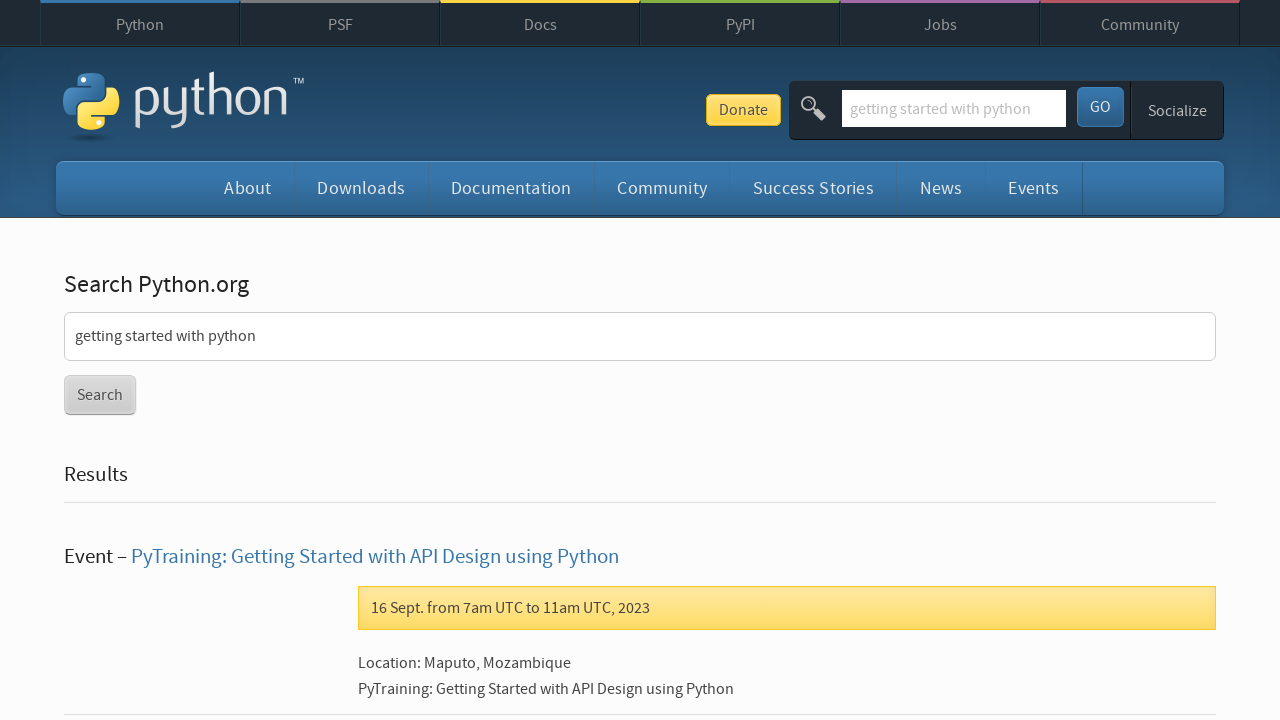

Search results page loaded
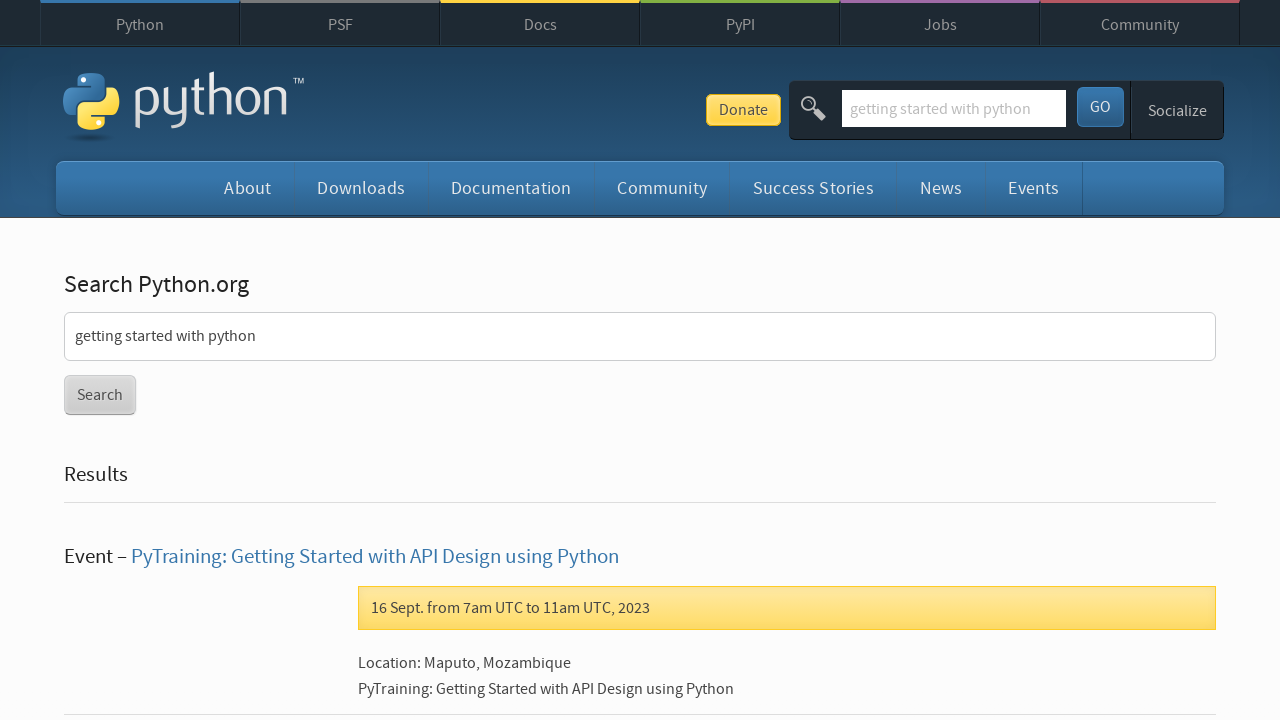

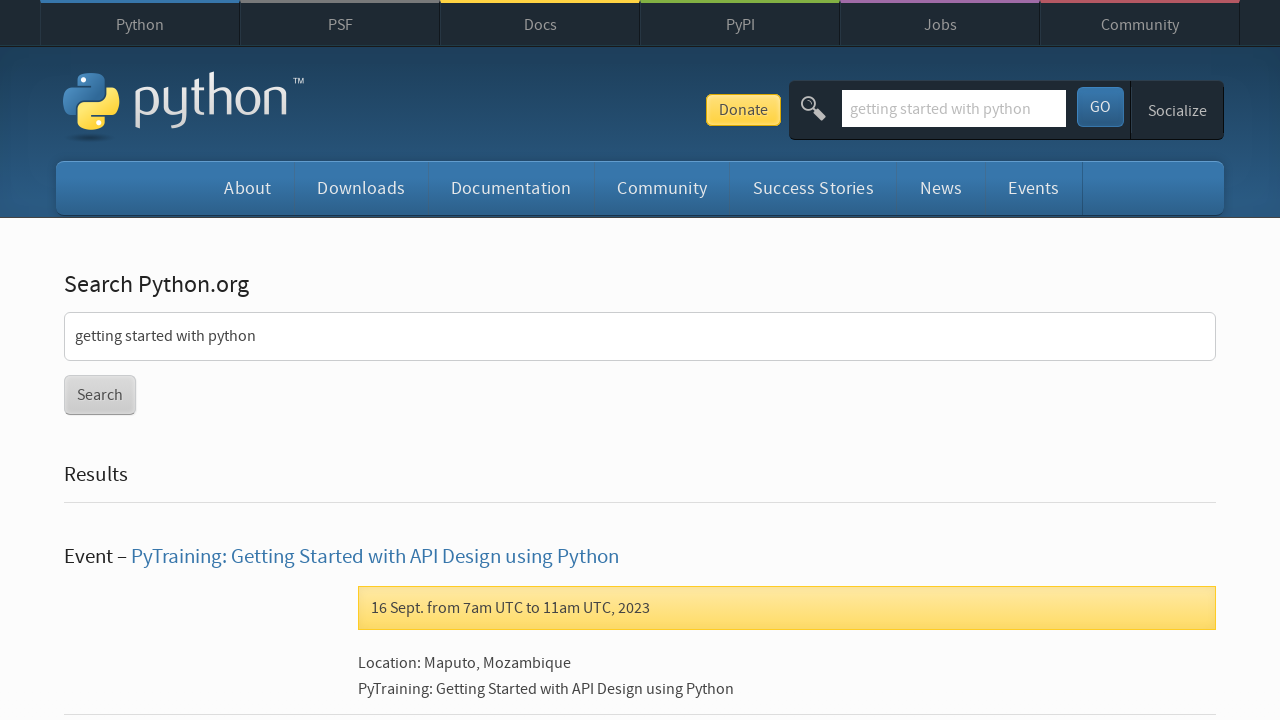